Tests JavaScript prompt dialog by clicking on prompt button, entering text, accepting the dialog, and verifying the entered text appears in result

Starting URL: https://the-internet.herokuapp.com/javascript_alerts

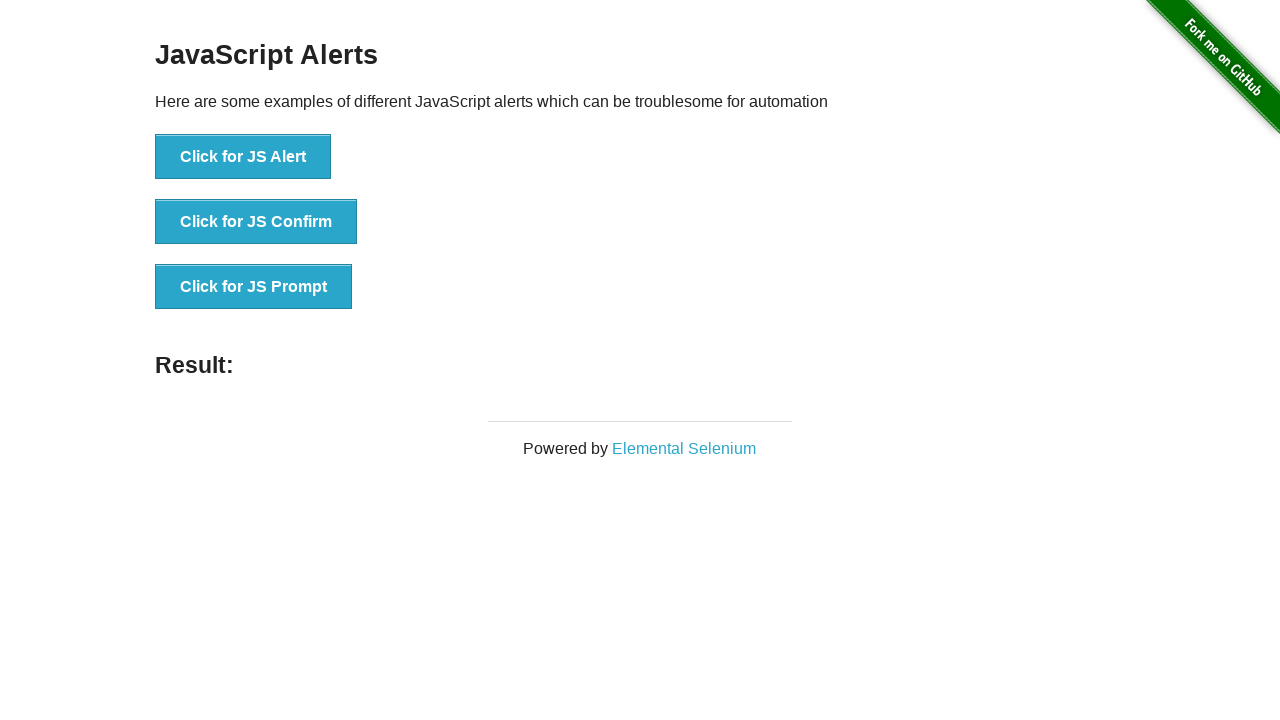

Set up dialog handler to accept prompt with text 'Abdullah'
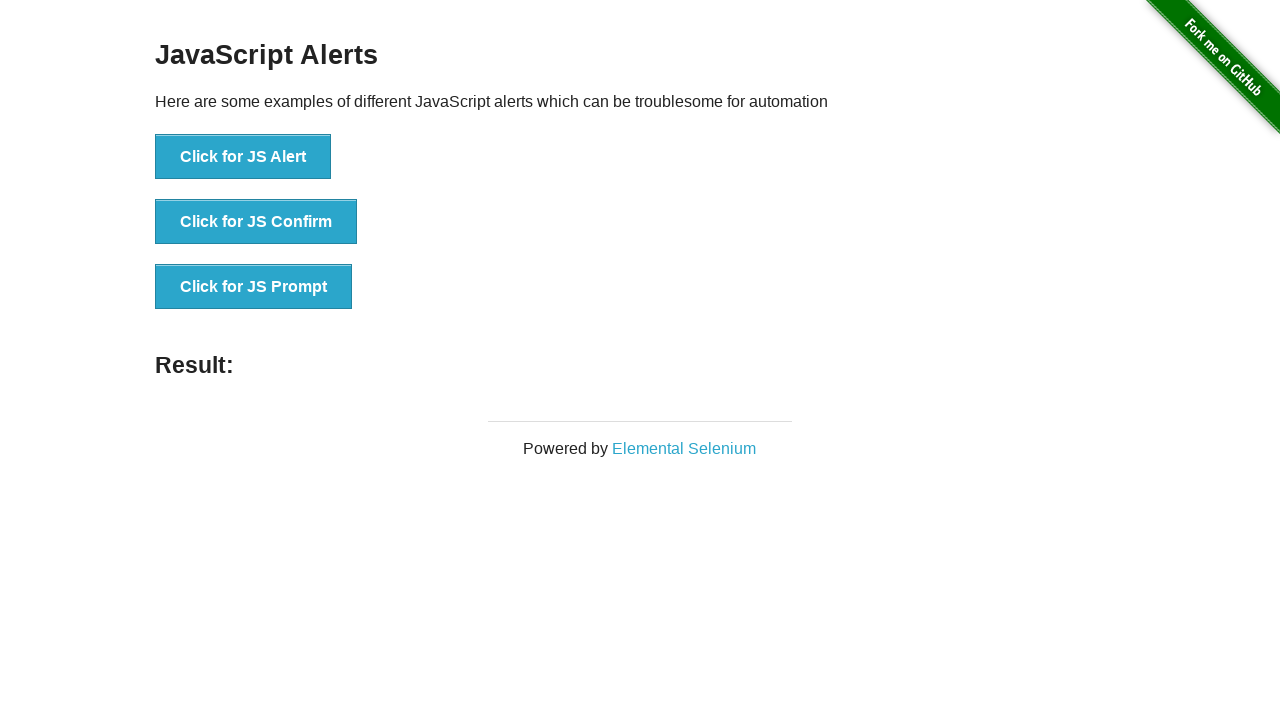

Clicked the prompt button to trigger JavaScript prompt dialog at (254, 287) on xpath=//button[text()='Click for JS Prompt']
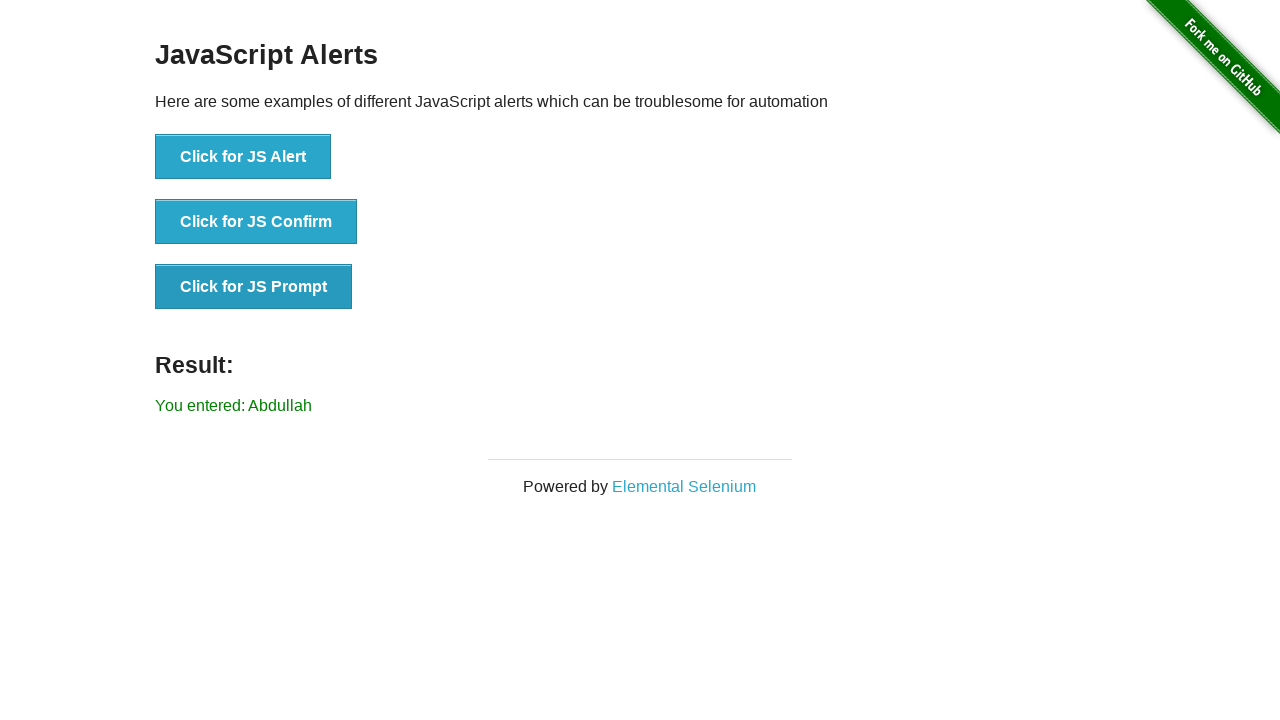

Verified that result text contains 'Abdullah' from the prompt dialog
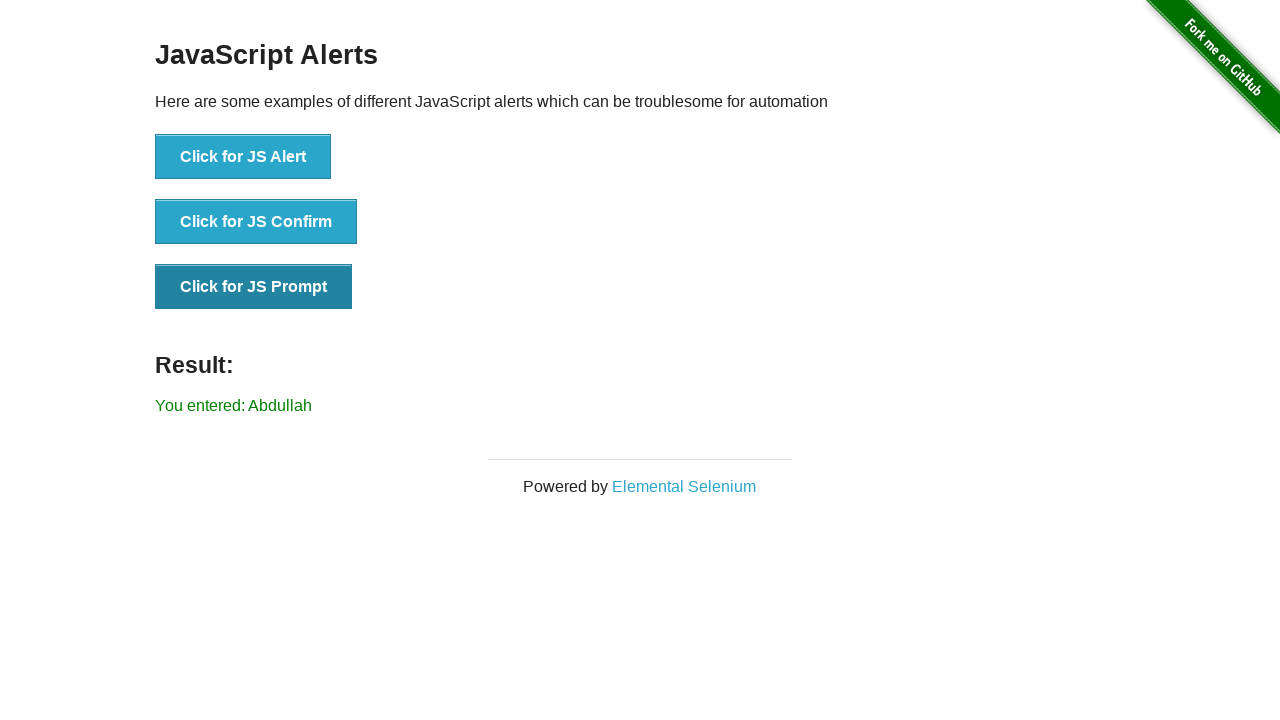

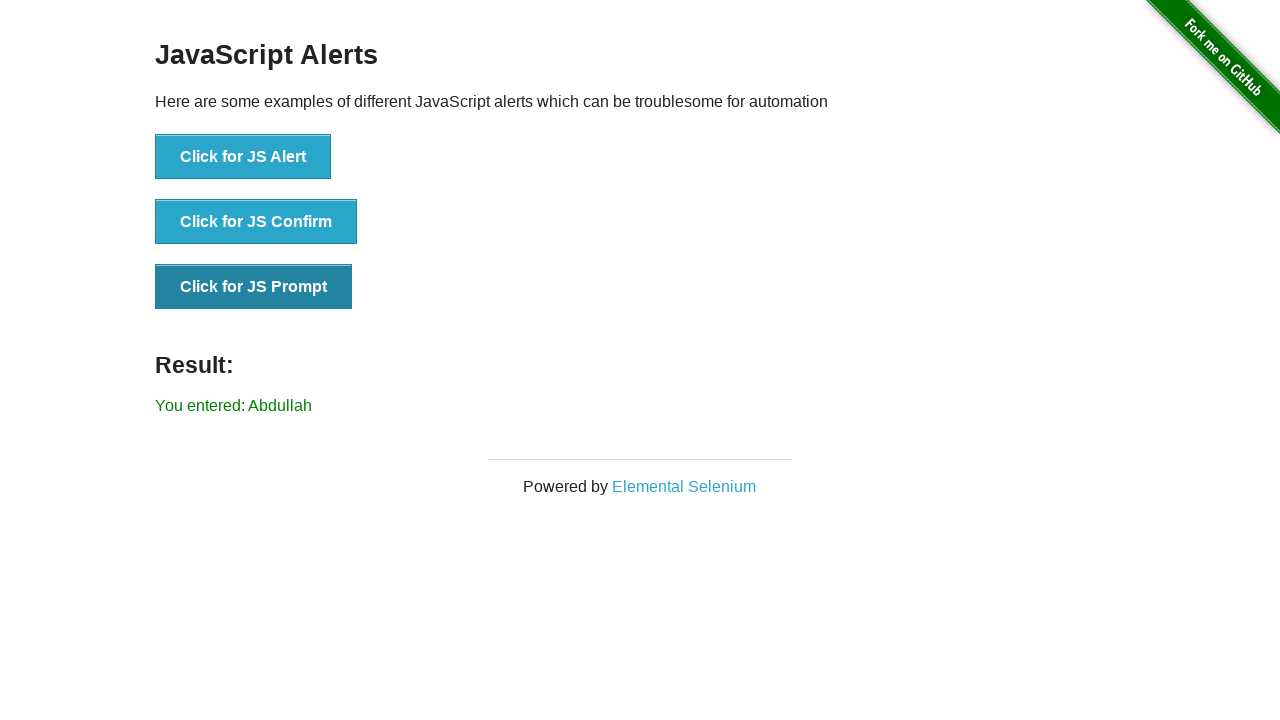